Clicks on Request a Quote link and validates text on the resulting page

Starting URL: https://www.buyatoyota.com/home

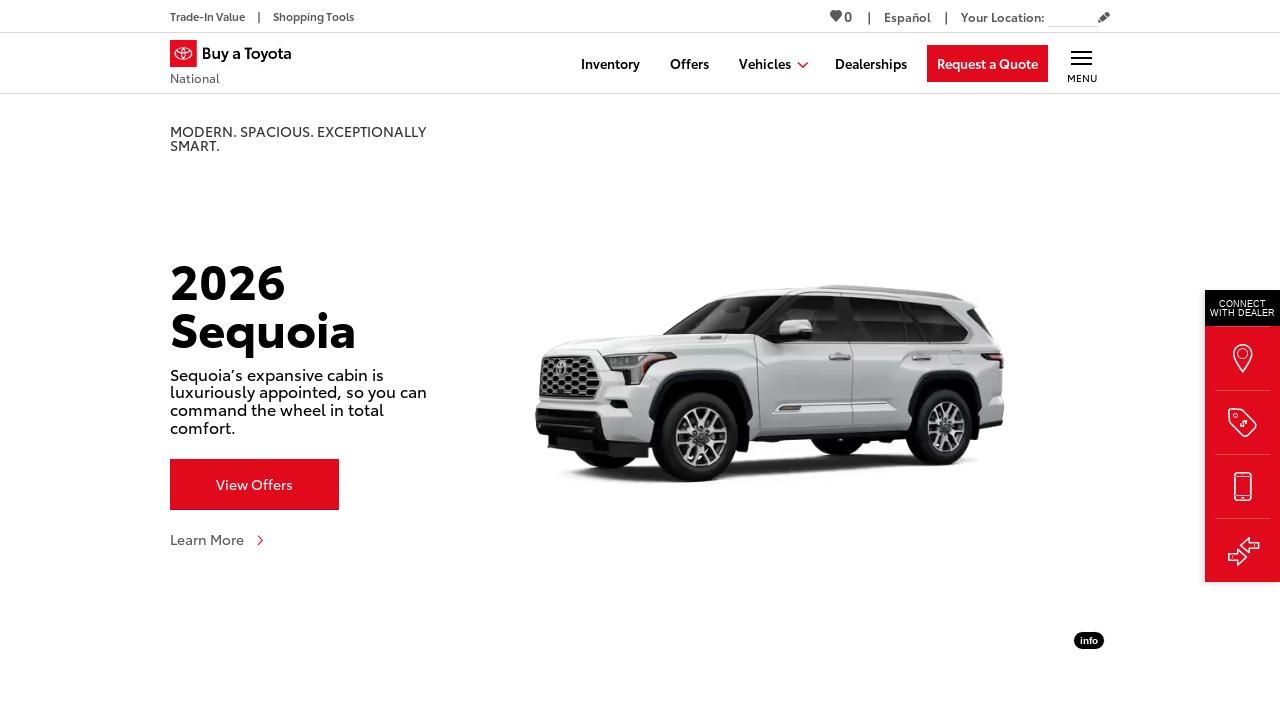

Clicked on Request a Quote link at (988, 62) on //*[@id="main-navigation"]/nav/div[2]/div/div[2]/ul/li[5]/a/span
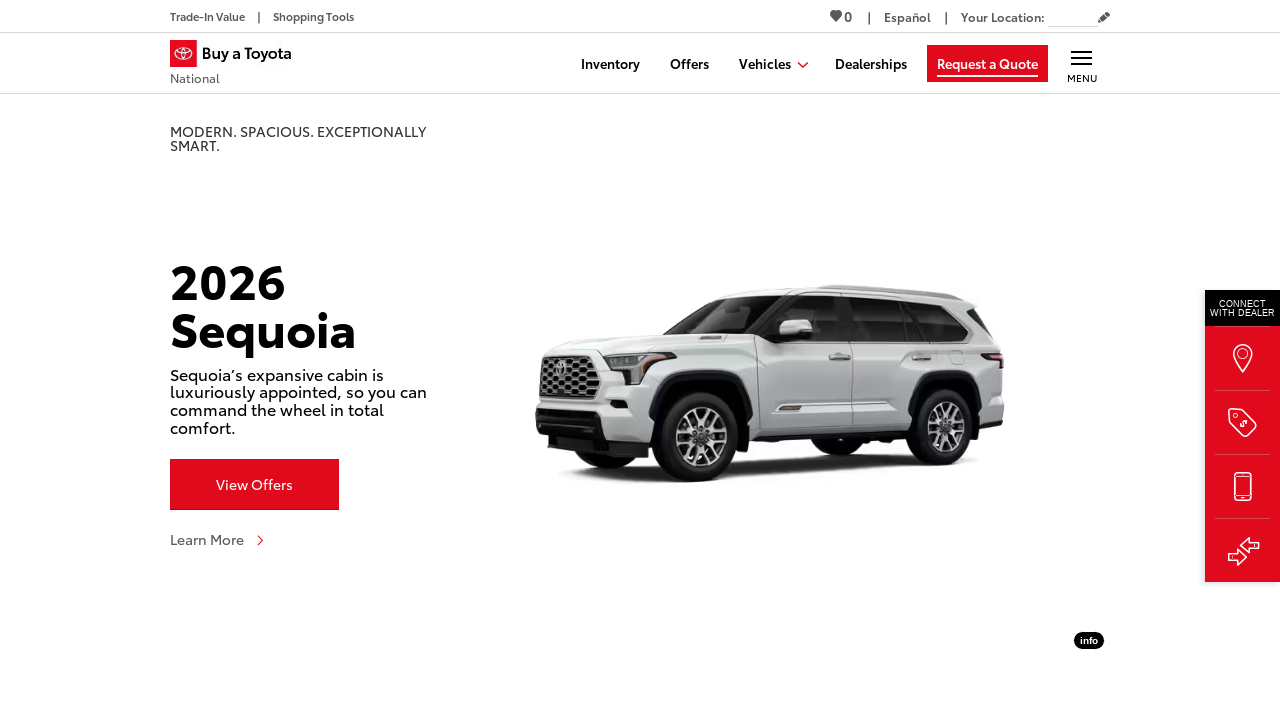

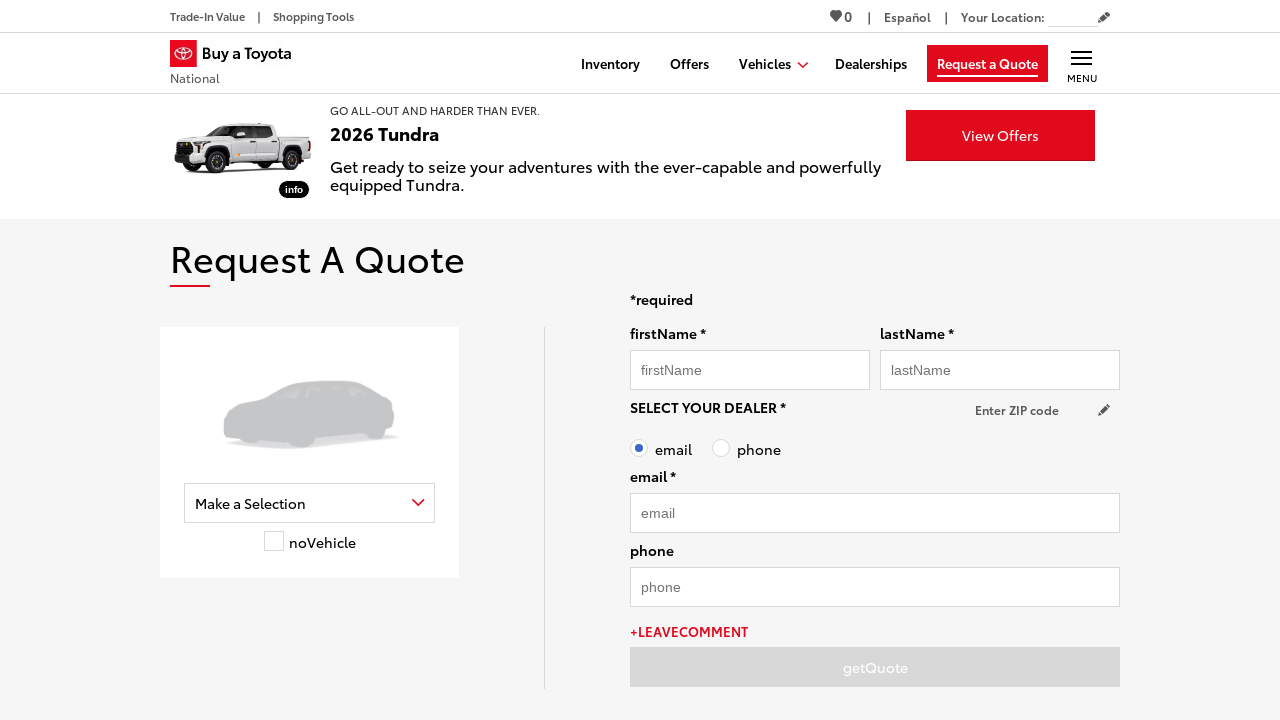